Tests the Add Customer flow by navigating to customers section and filling out the customer form

Starting URL: https://webix.com/demos/bank-app/#!/top/transactions

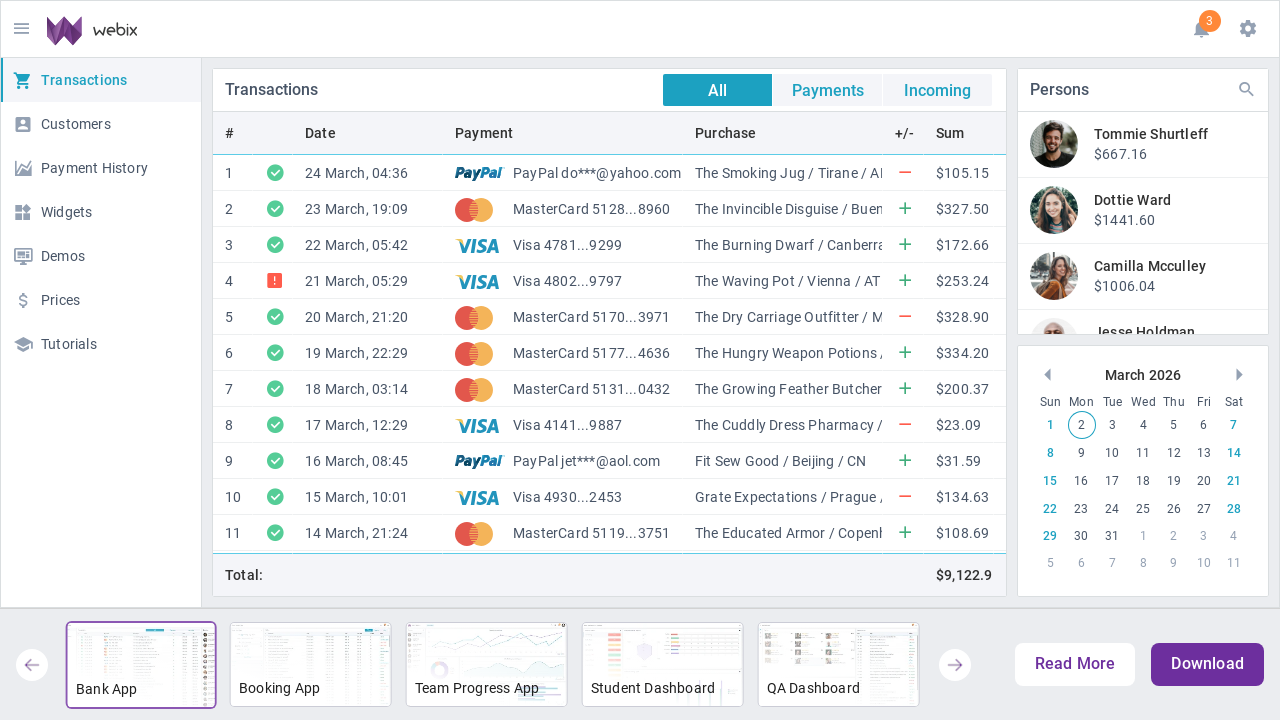

Clicked on Customers tab at (101, 124) on xpath=//div[@webix_tm_id='customers']
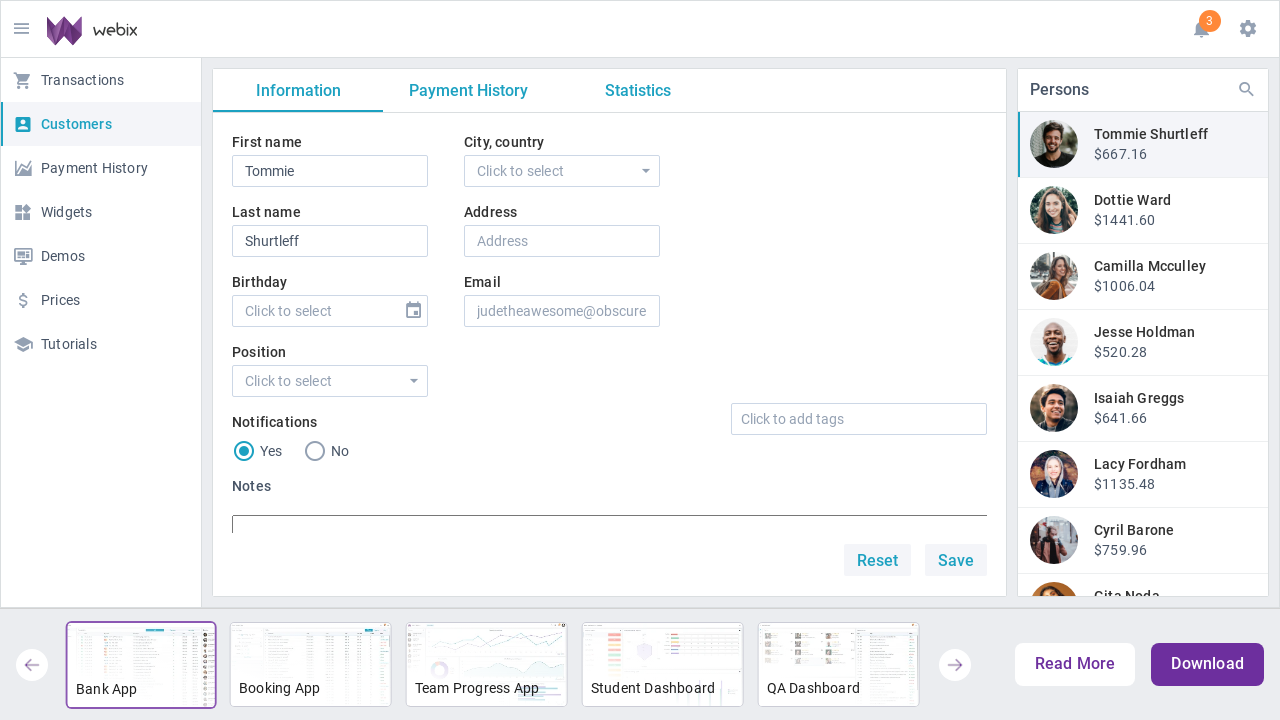

Filled in first name as 'John' on internal:attr=[placeholder="First name"i]
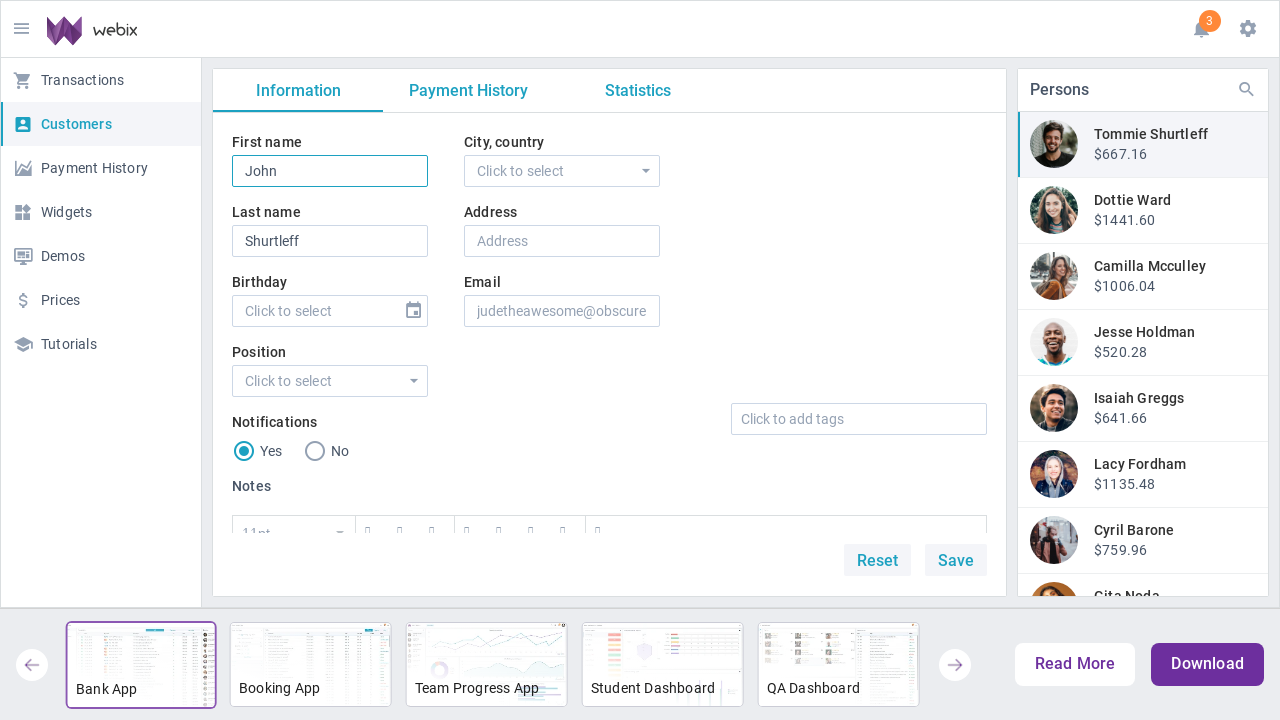

Filled in last name as 'Smith' on internal:attr=[placeholder="Last name"i]
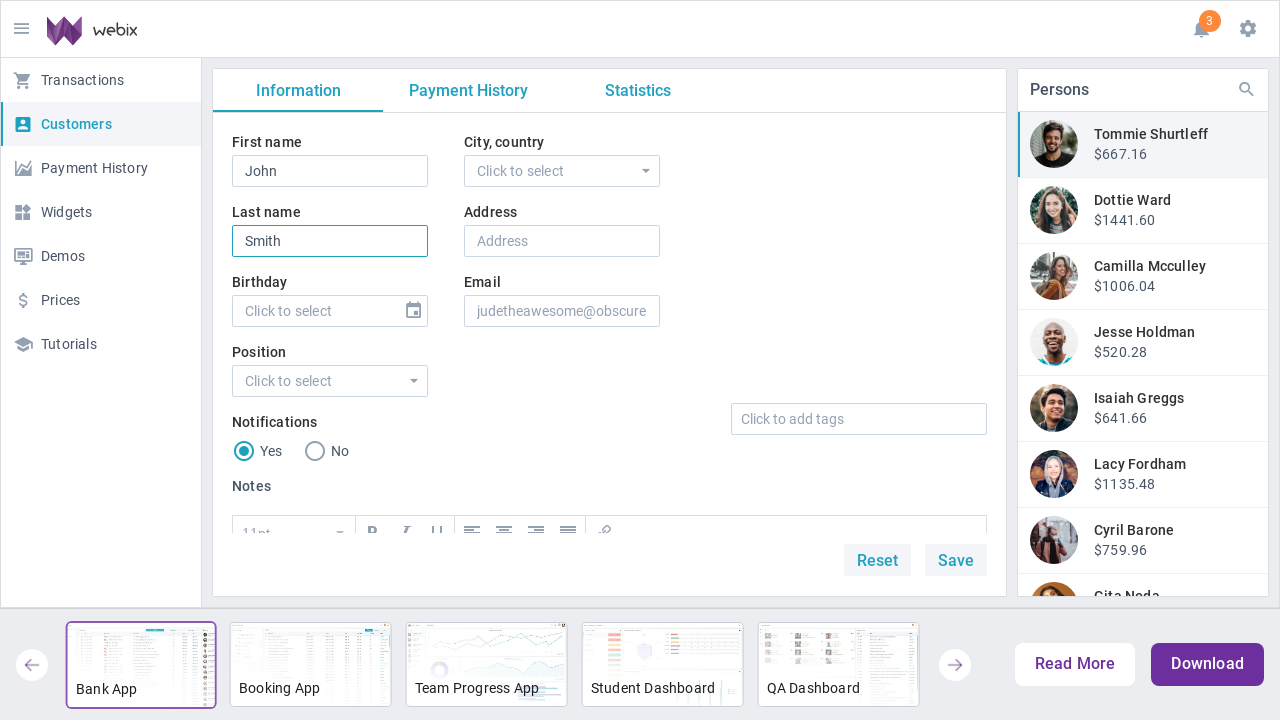

Filled in address as '123 Main Street, Suite 456' on internal:attr=[placeholder="Address"i]
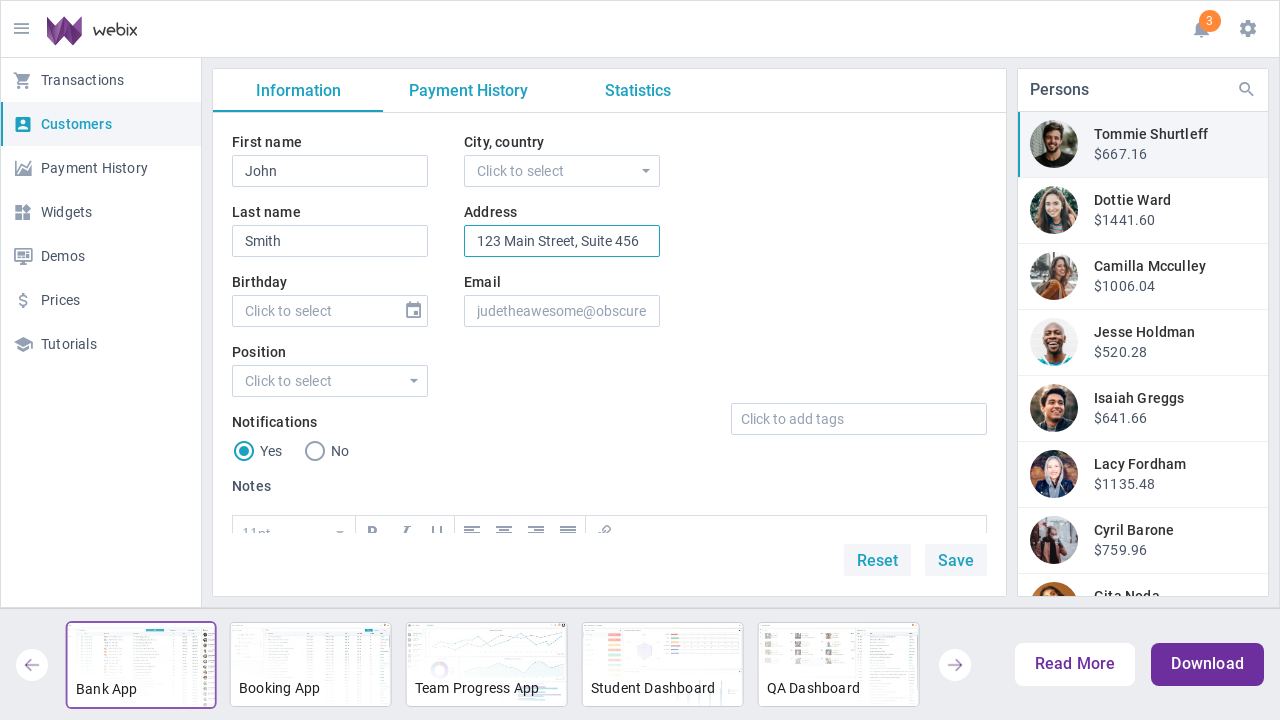

Clicked Save button to submit customer form at (956, 560) on internal:role=button[name="Save"i]
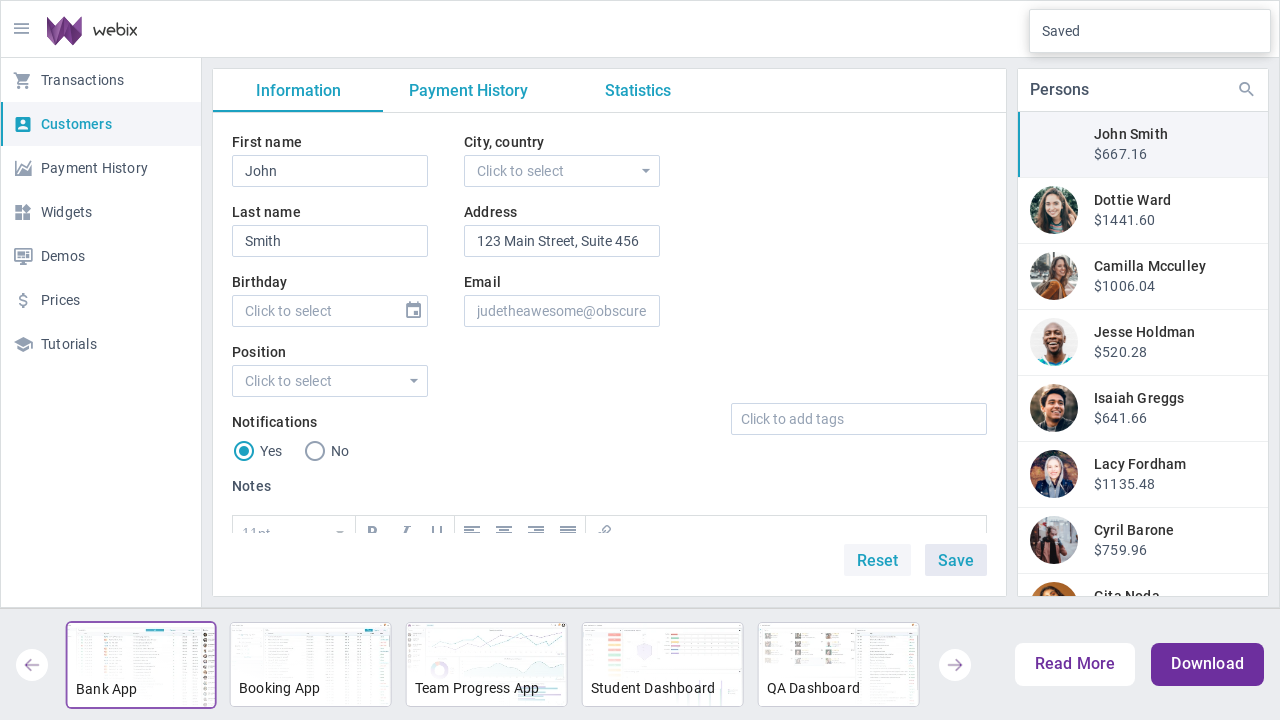

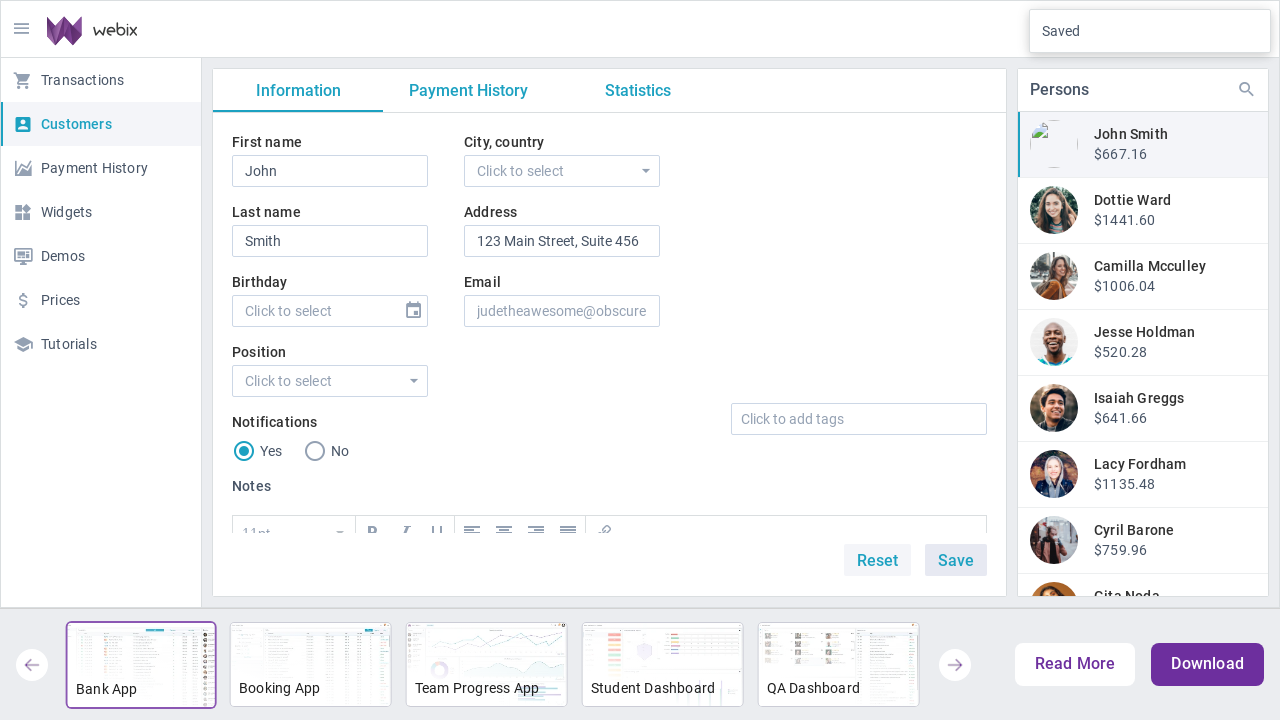